Tests e-commerce checkout flow by logging in with demo credentials, adding items to cart, and completing purchase

Starting URL: https://www.saucedemo.com/

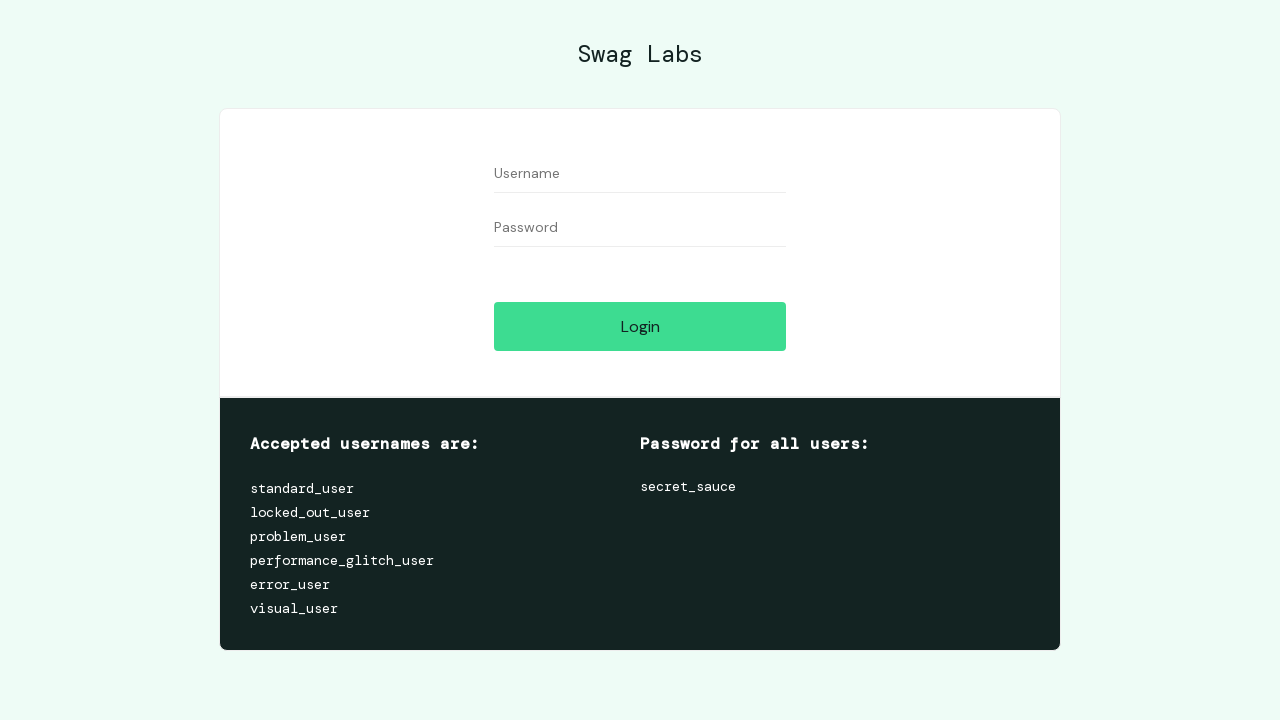

Filled username field with 'standard_user' on #user-name
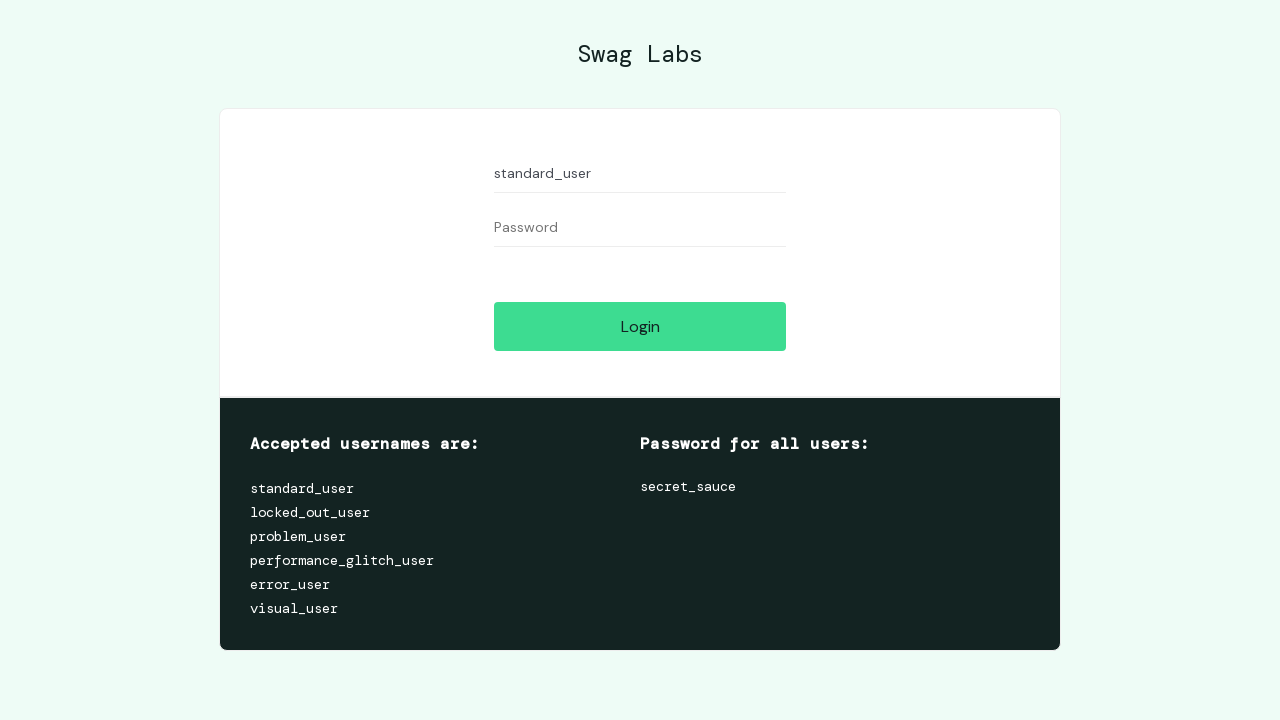

Filled password field with 'secret_sauce' on #password
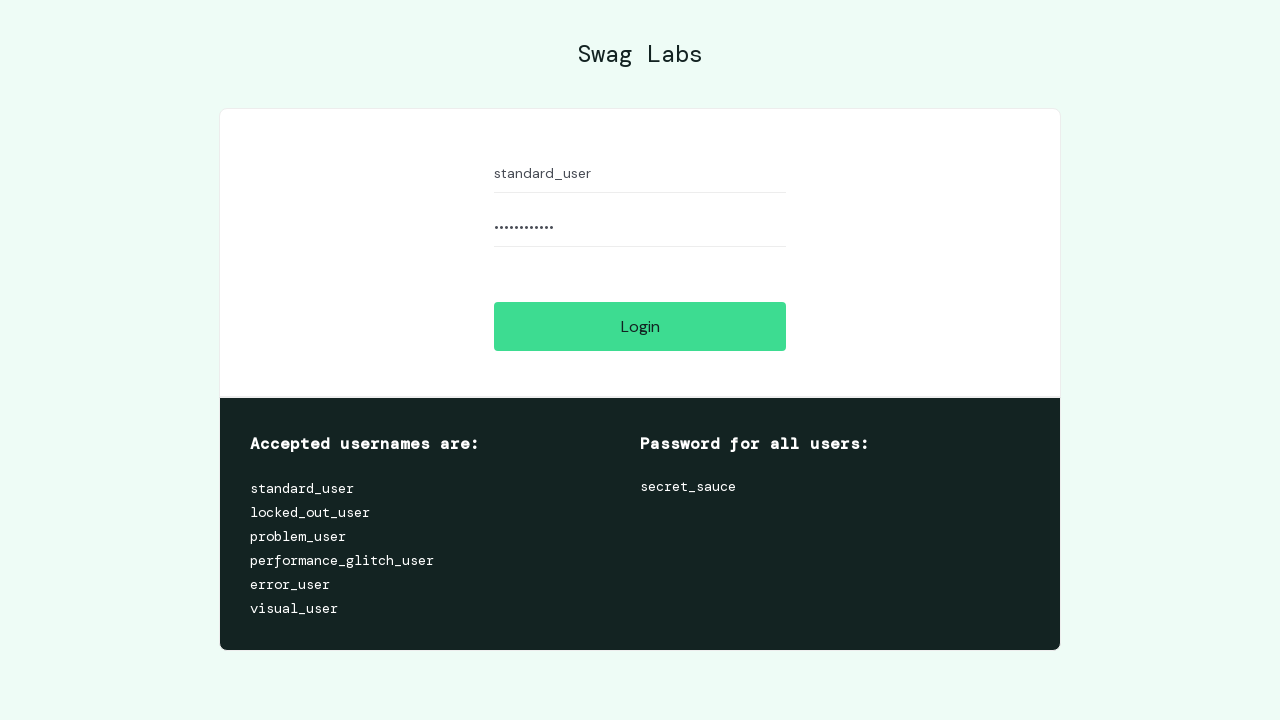

Clicked login button at (640, 326) on #login-button
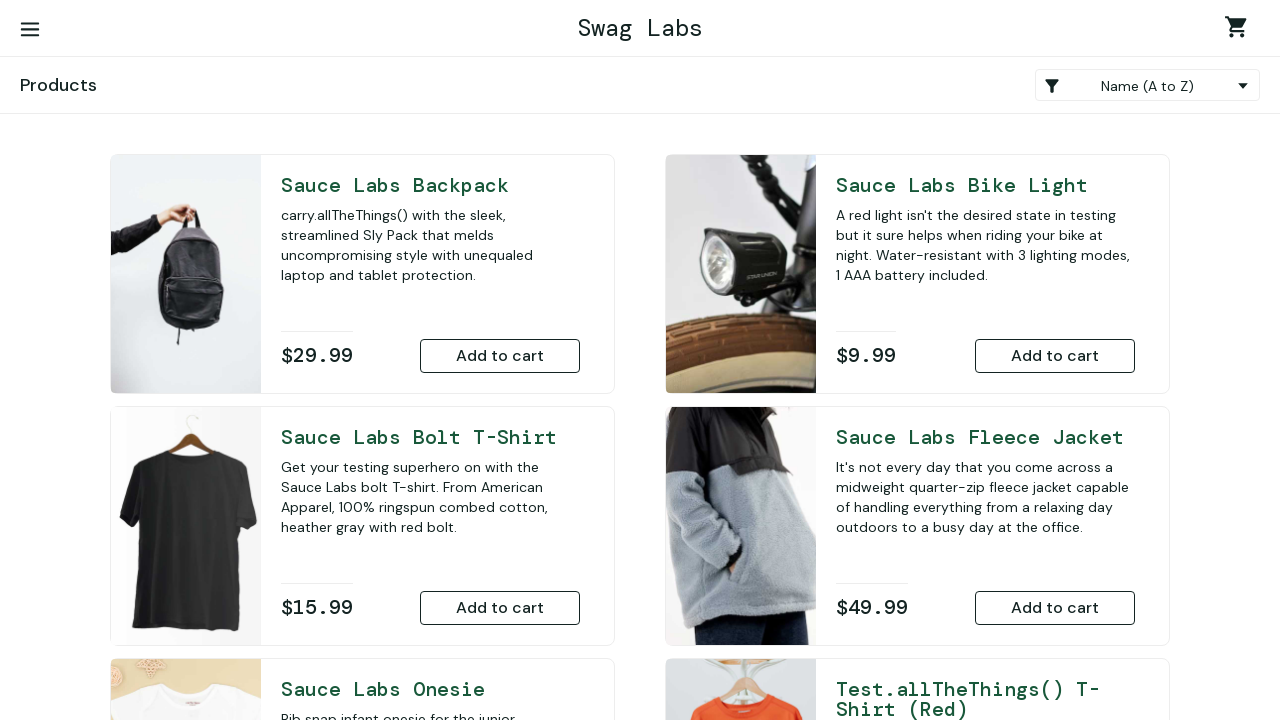

Added Sauce Labs Backpack to cart at (500, 356) on #add-to-cart-sauce-labs-backpack
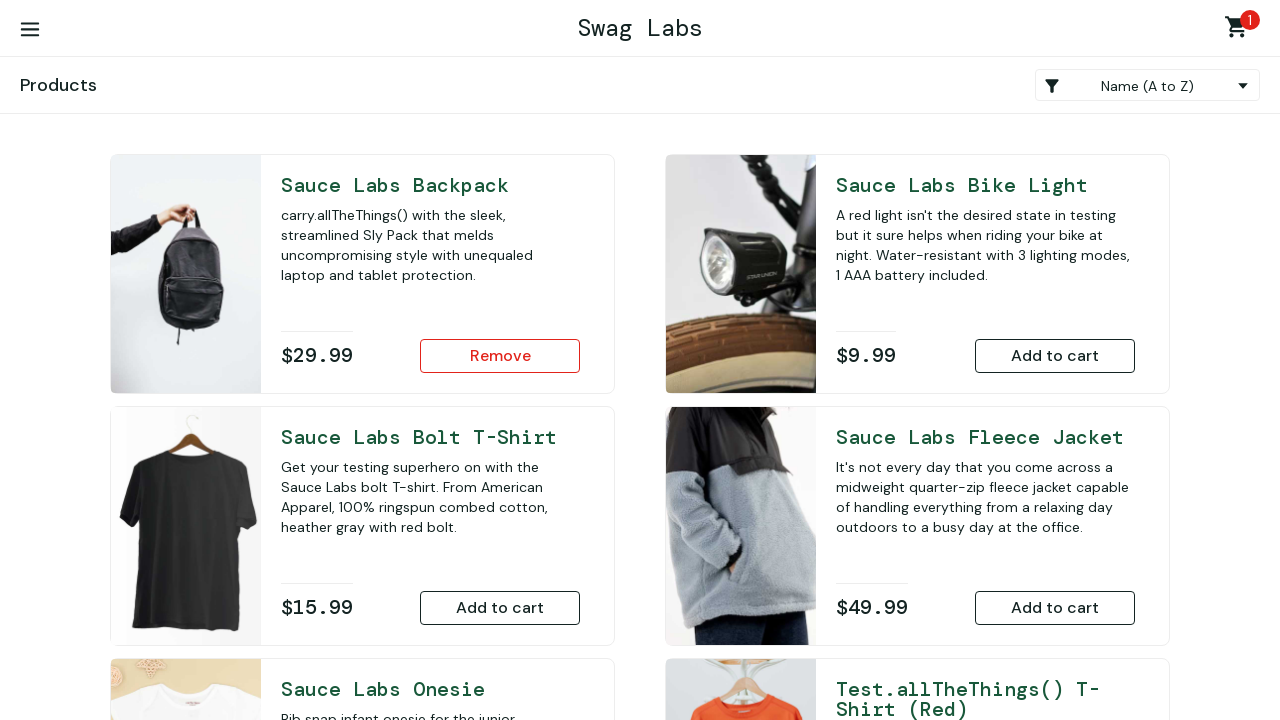

Added Sauce Labs Bike Light to cart at (1055, 356) on #add-to-cart-sauce-labs-bike-light
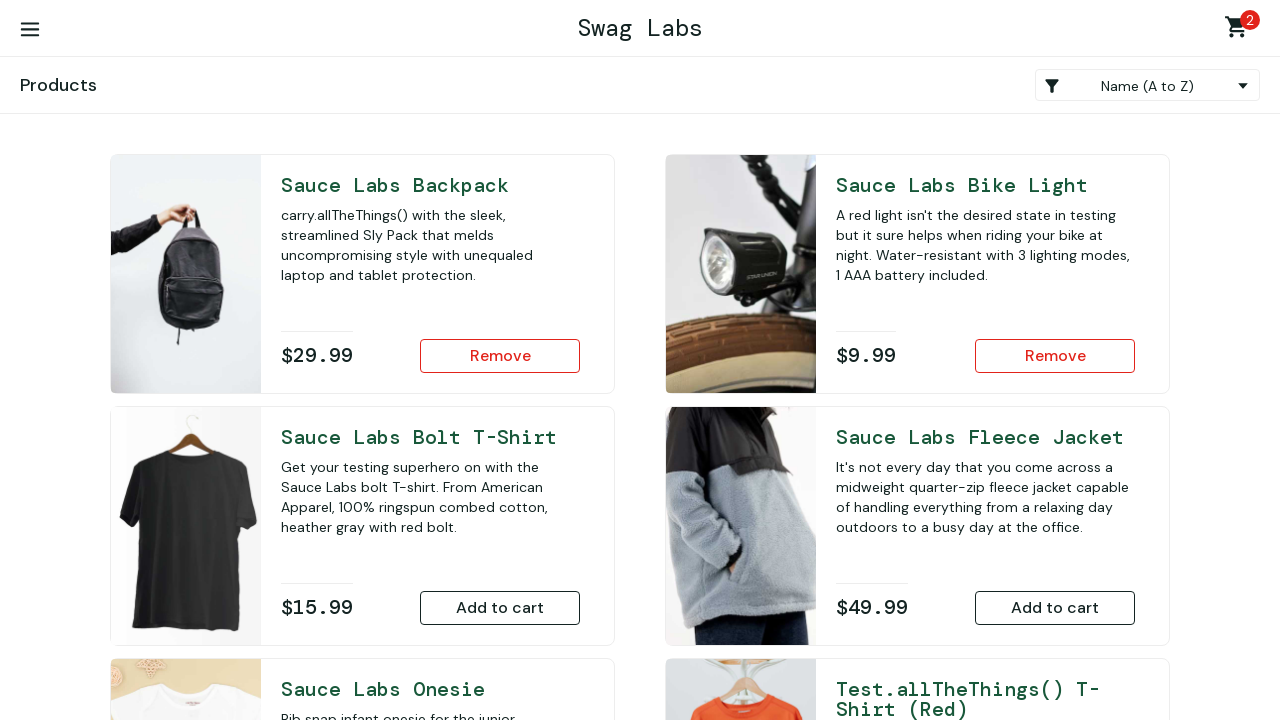

Added Sauce Labs Bolt T-Shirt to cart at (500, 608) on #add-to-cart-sauce-labs-bolt-t-shirt
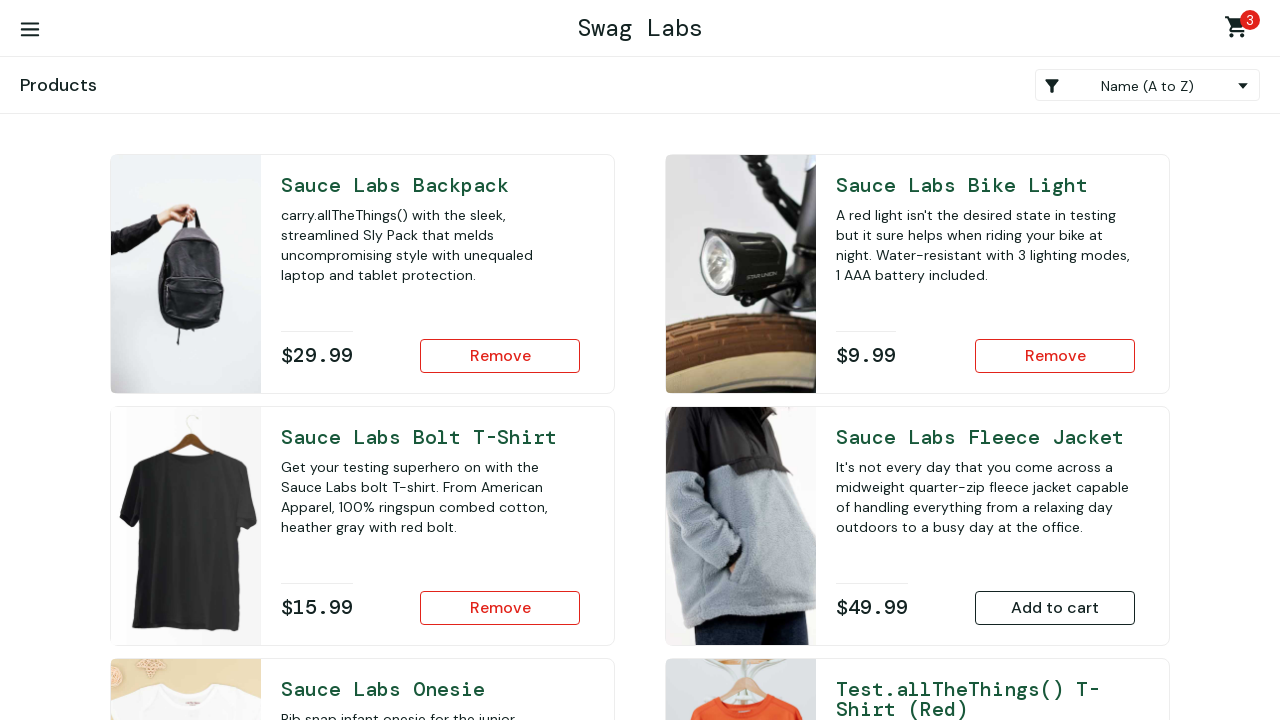

Added Sauce Labs Fleece Jacket to cart at (1055, 608) on #add-to-cart-sauce-labs-fleece-jacket
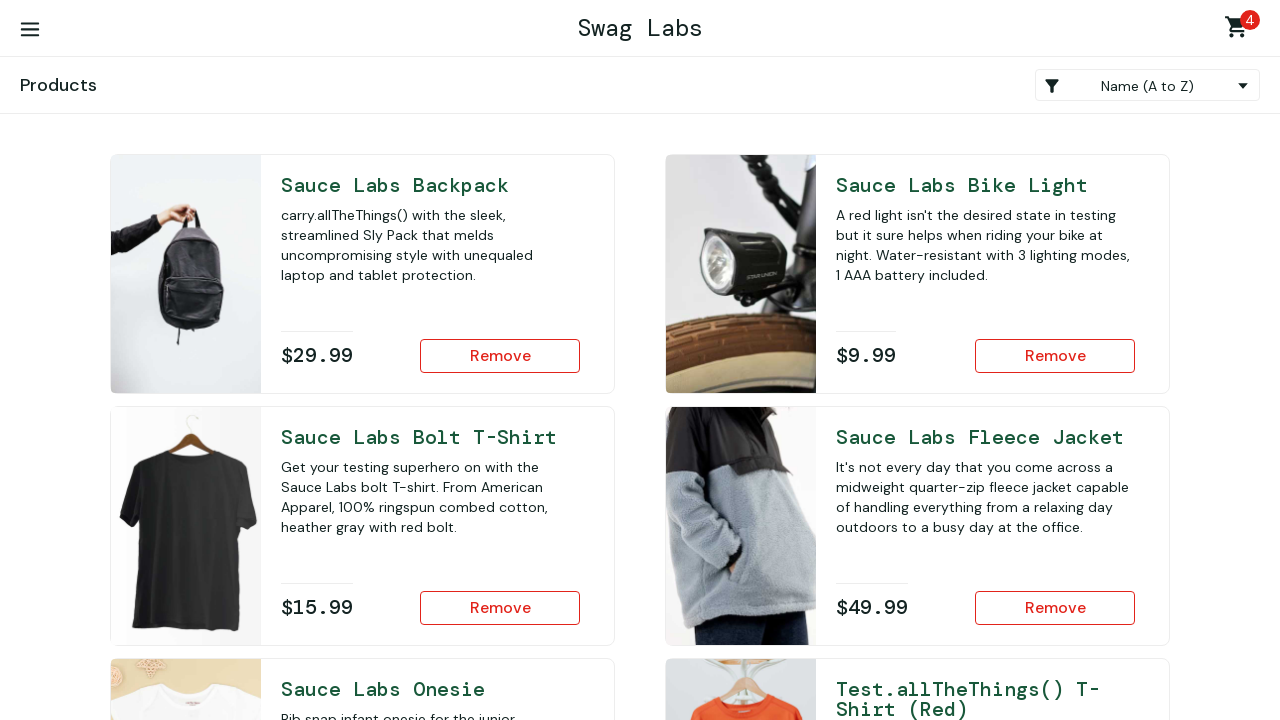

Clicked shopping cart link to view cart at (1240, 30) on .shopping_cart_link
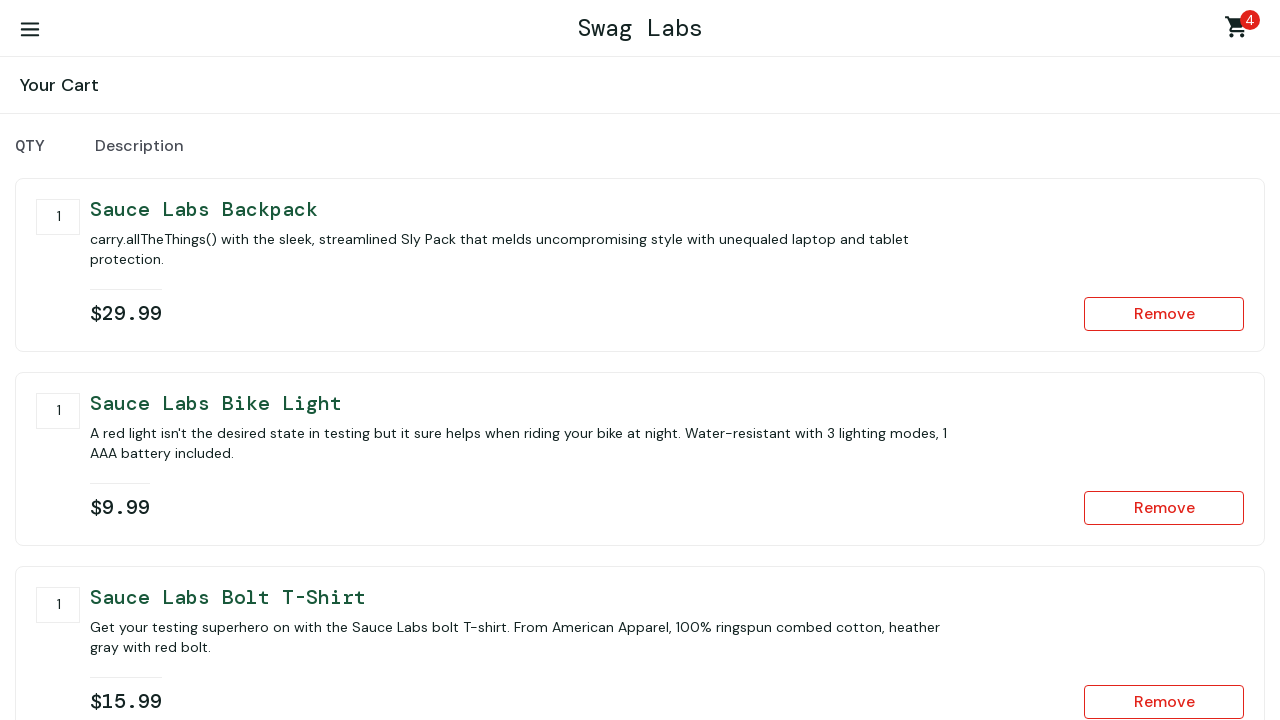

Clicked checkout button at (1155, 463) on #checkout
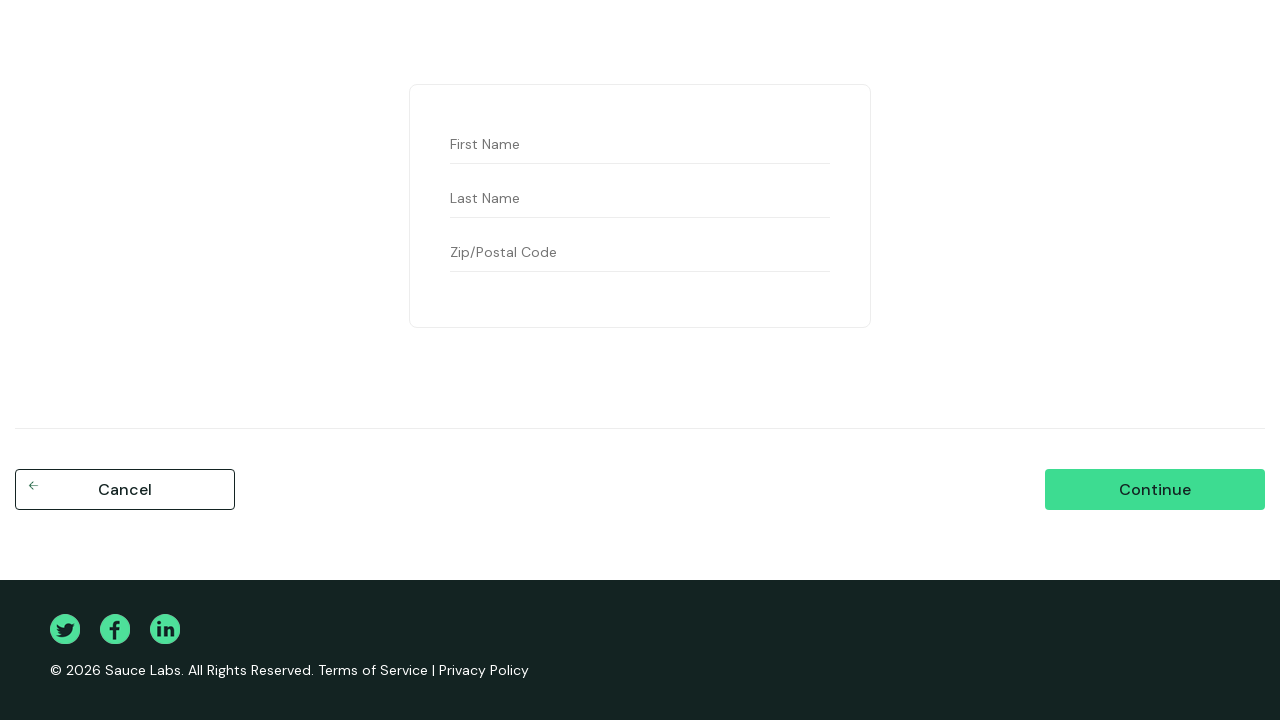

Filled first name field with 'Oks' on #first-name
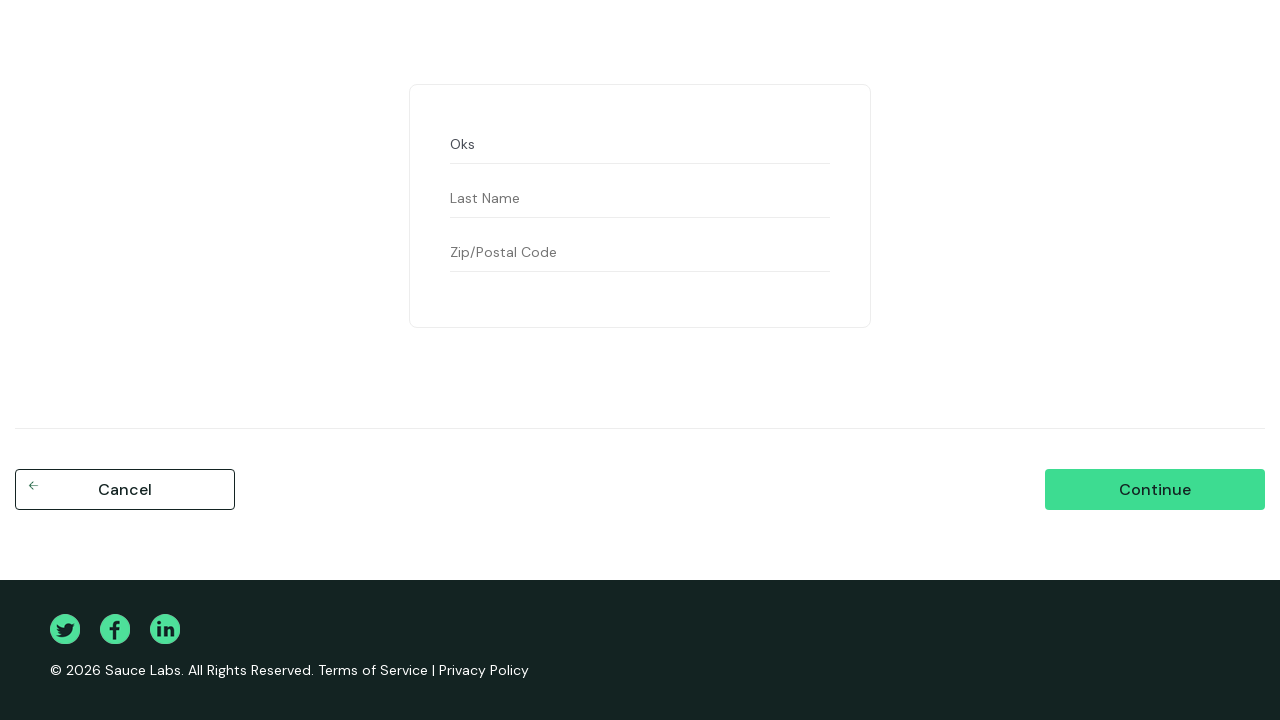

Filled last name field with 'Kha' on #last-name
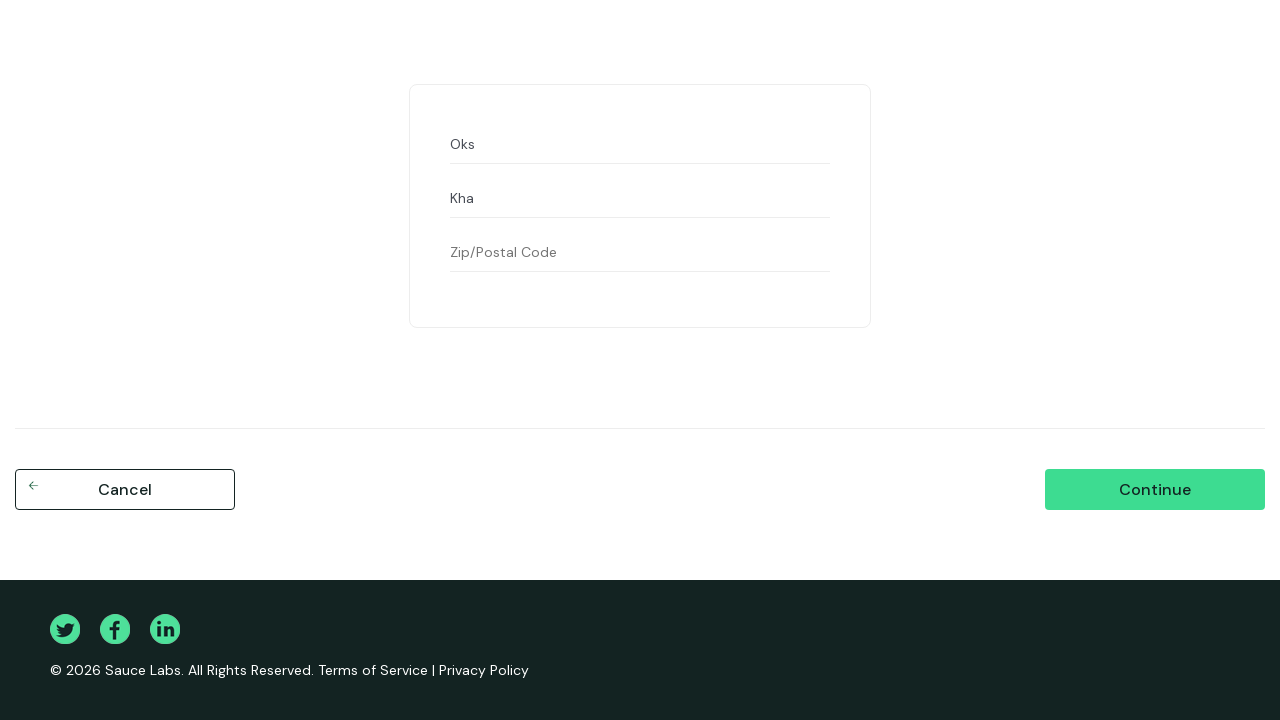

Filled postal code field with '61000' on #postal-code
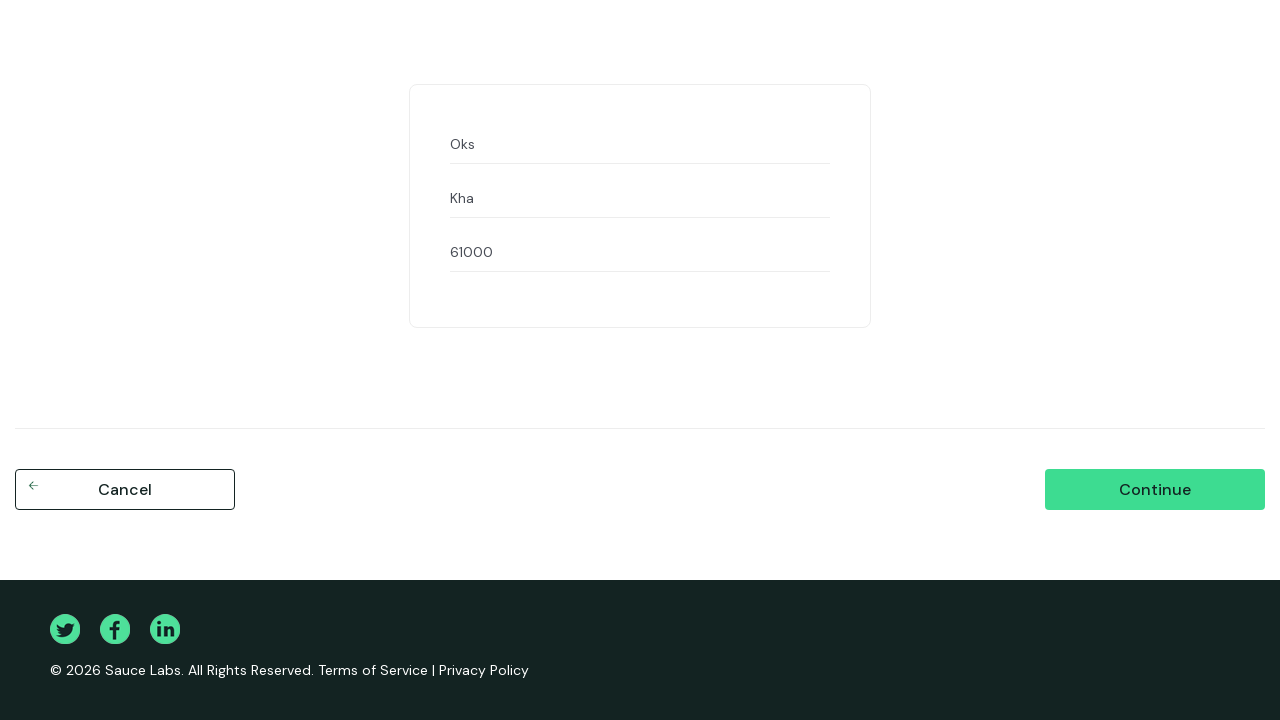

Clicked continue button to review order at (1155, 490) on #continue
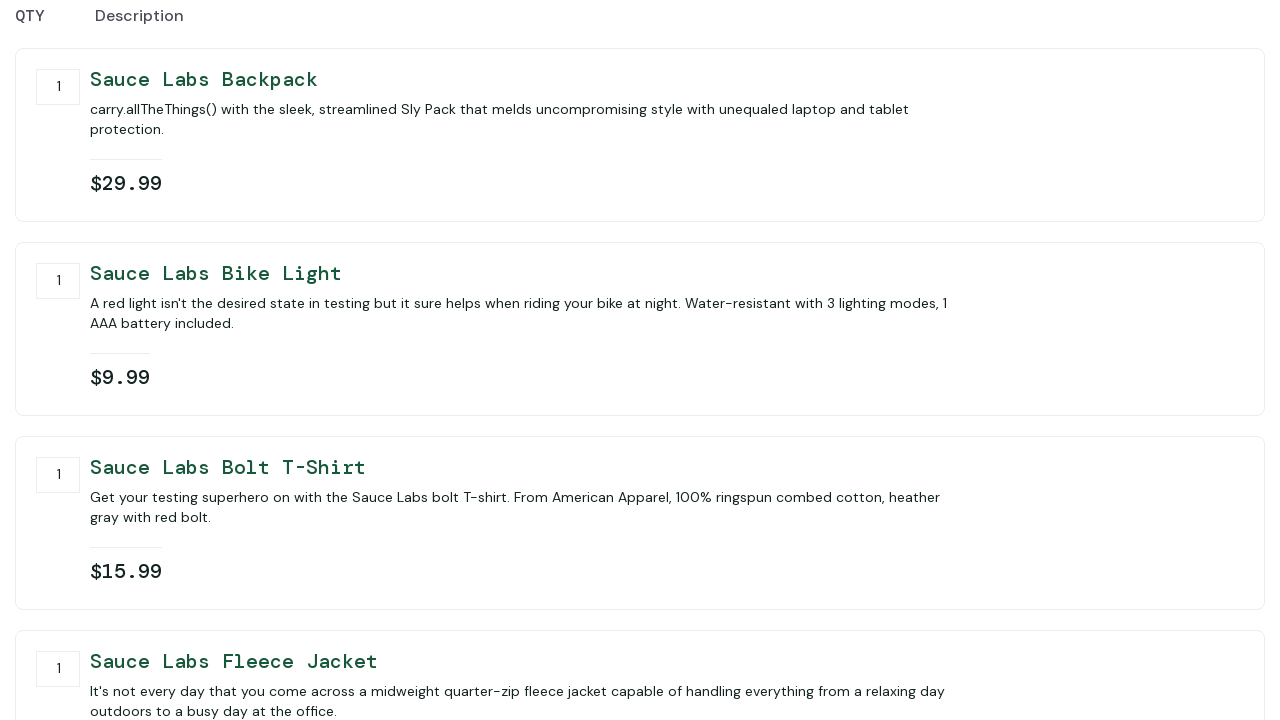

Clicked finish button to complete purchase at (1155, 463) on #finish
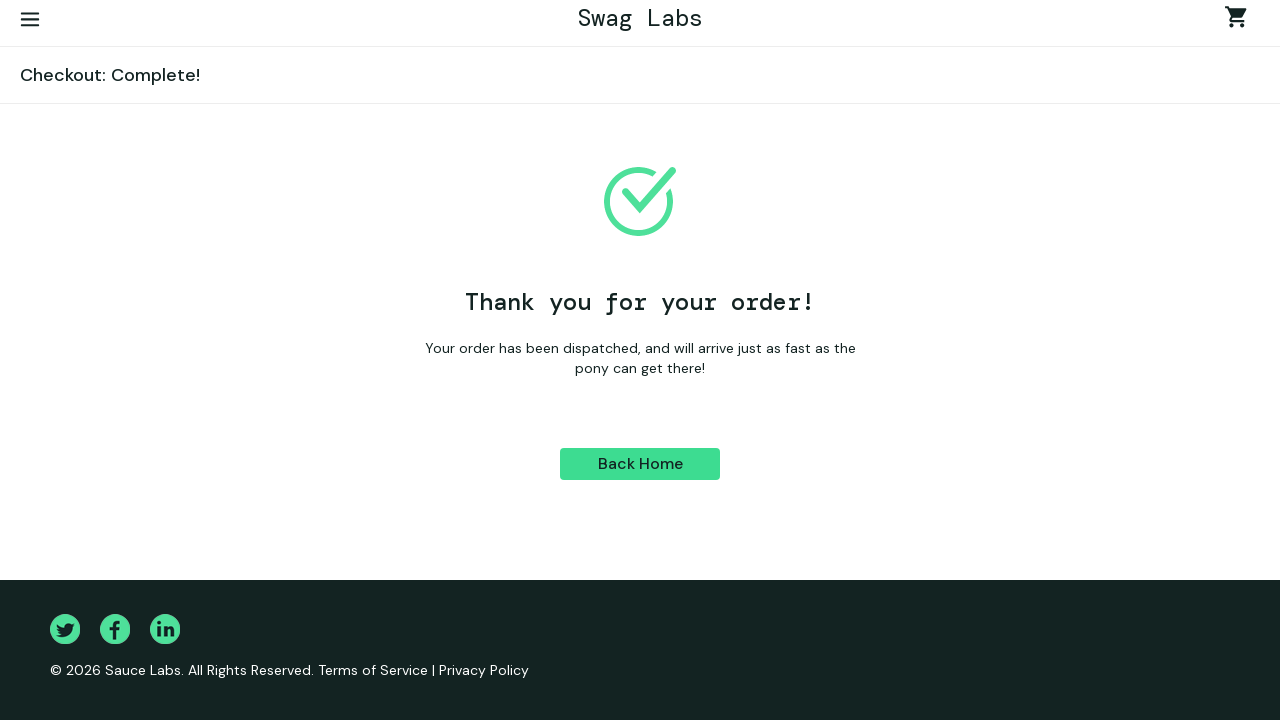

Clicked back to products button at (640, 464) on #back-to-products
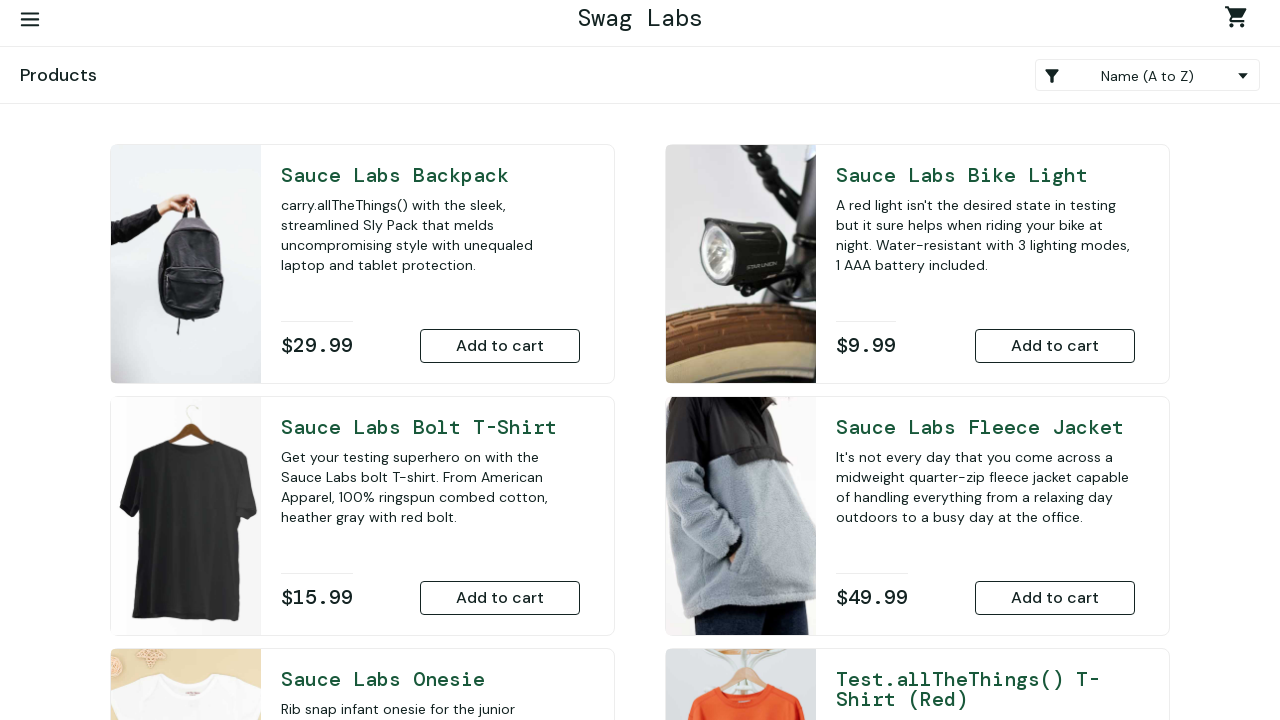

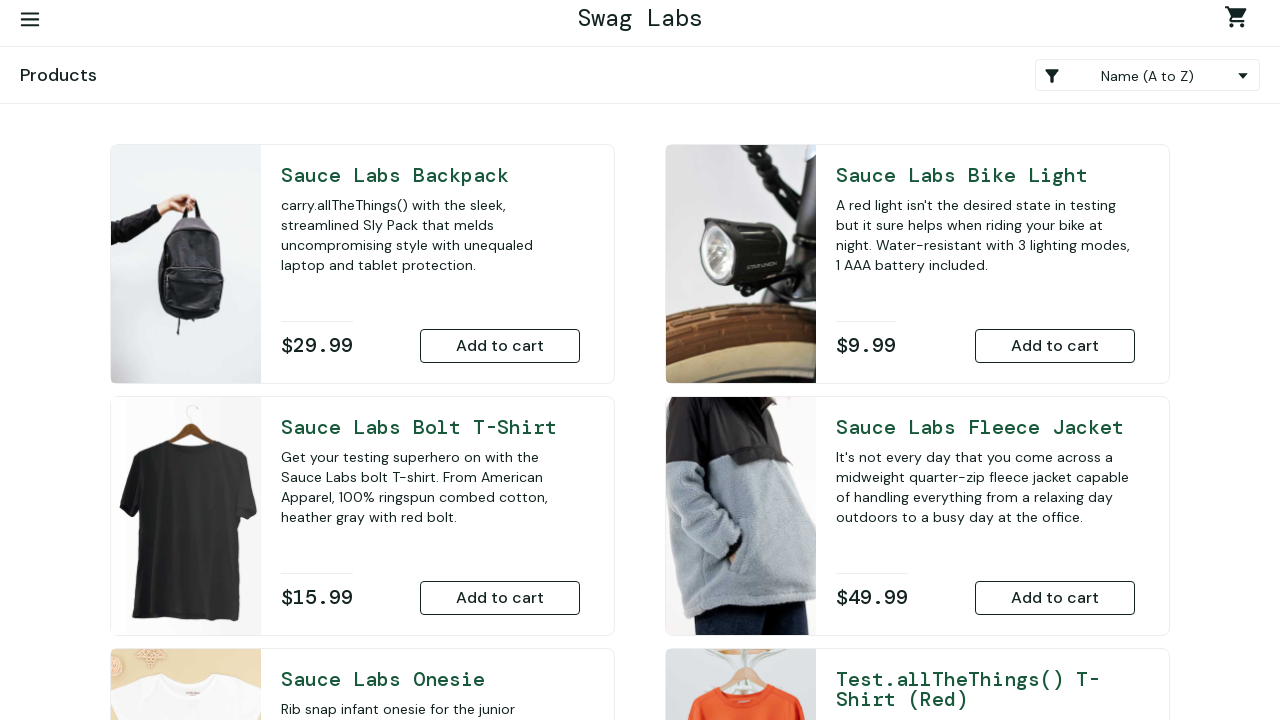